Tests window switching functionality by opening a new window and then closing windows based on their title

Starting URL: http://demo.automationtesting.in/Windows.html

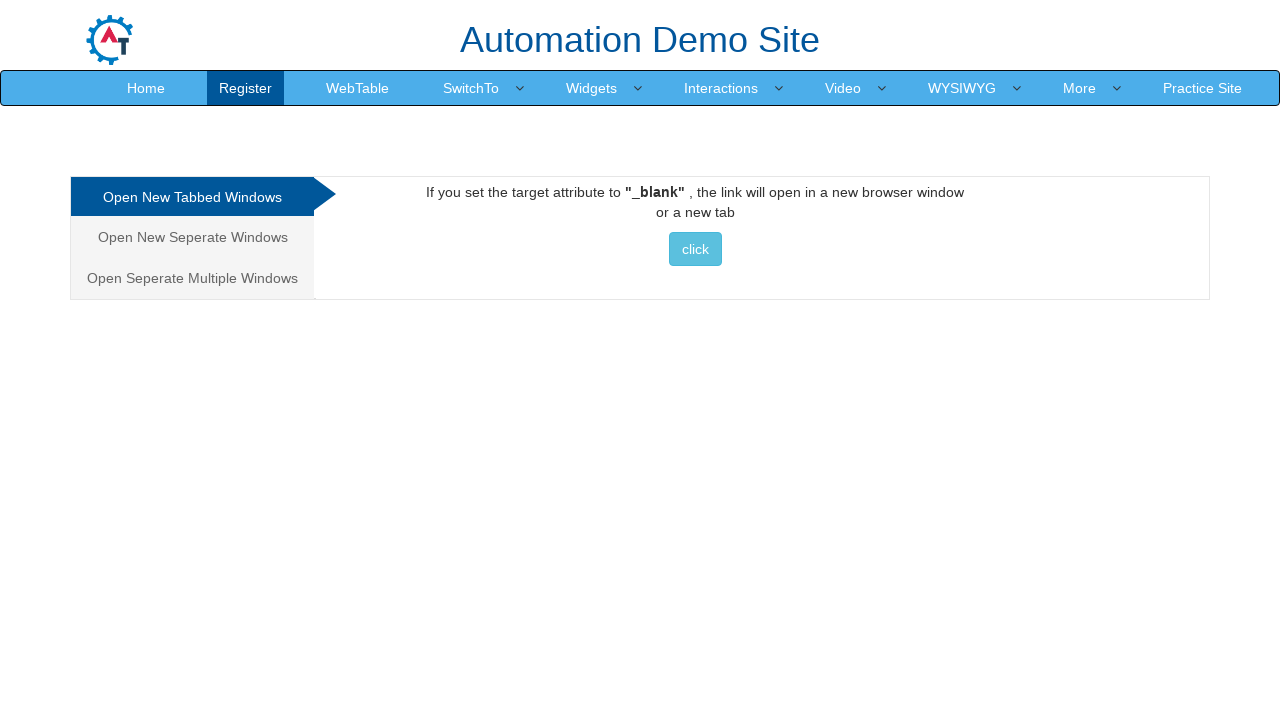

Clicked button to open new window at (695, 249) on xpath=//button[contains(text(),'click')]
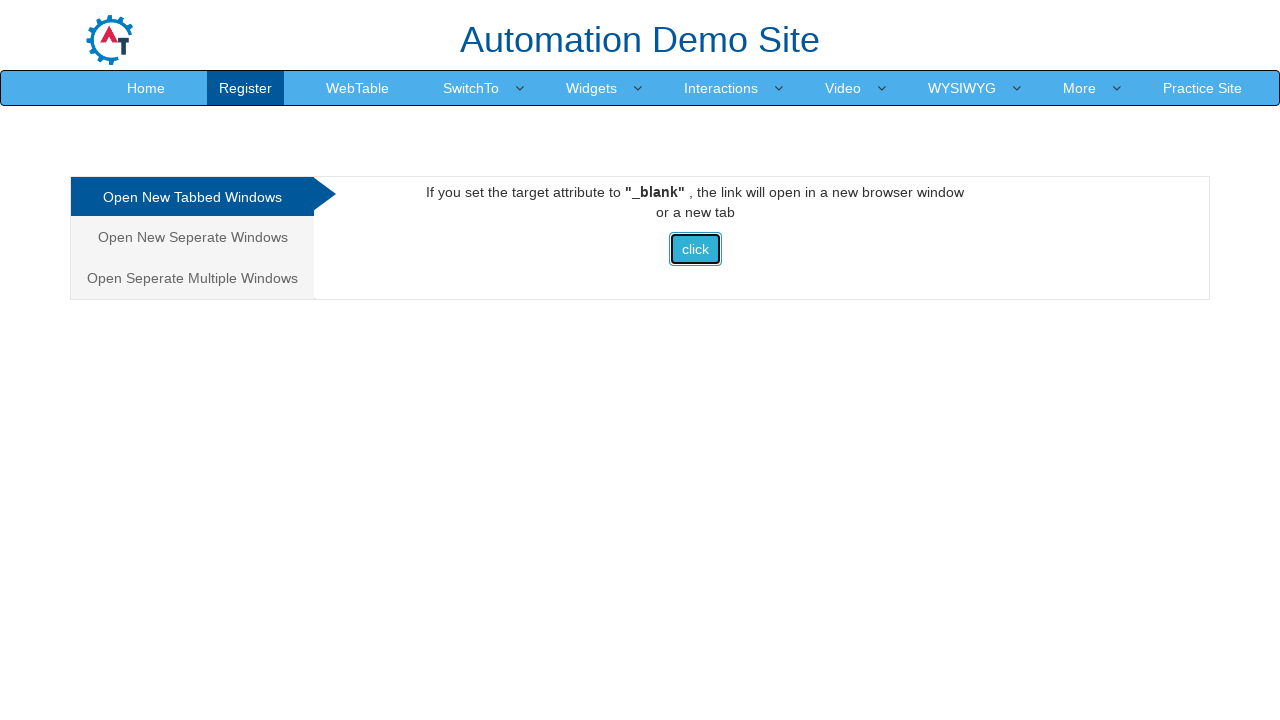

Clicked link to open new separate window at (192, 237) on text='Open New Seperate Windows'
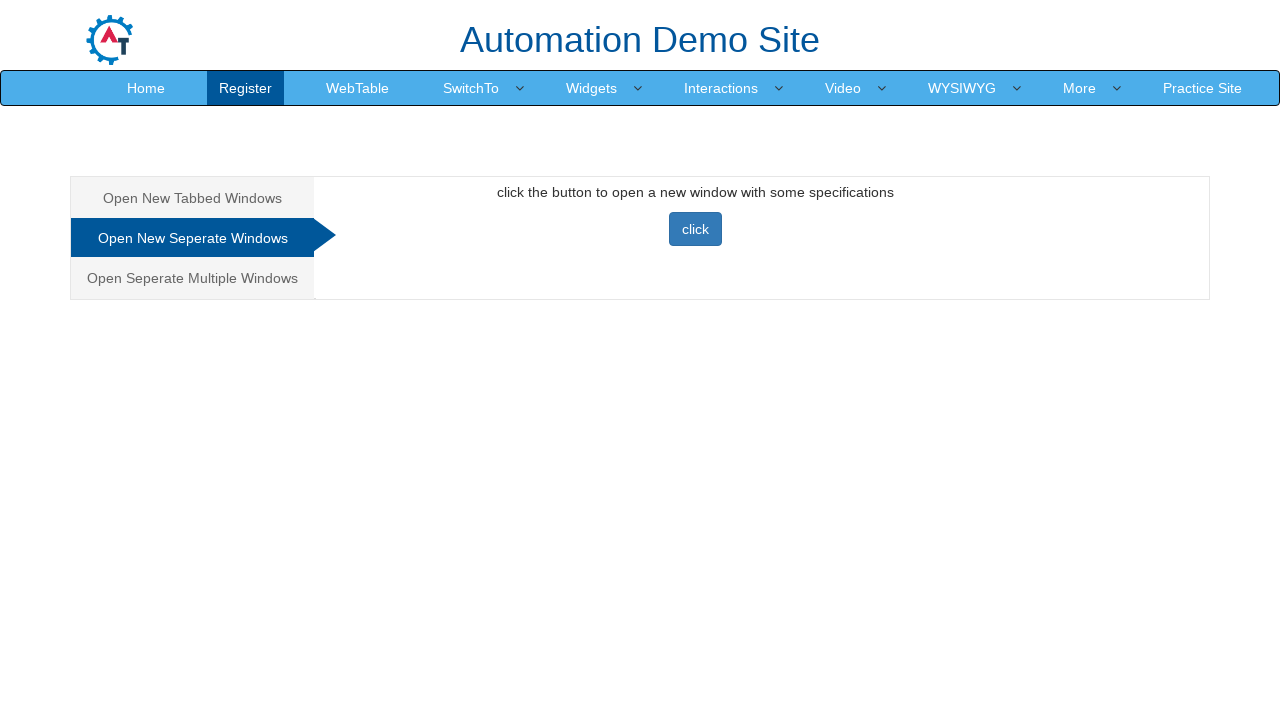

Retrieved all open pages/windows from context
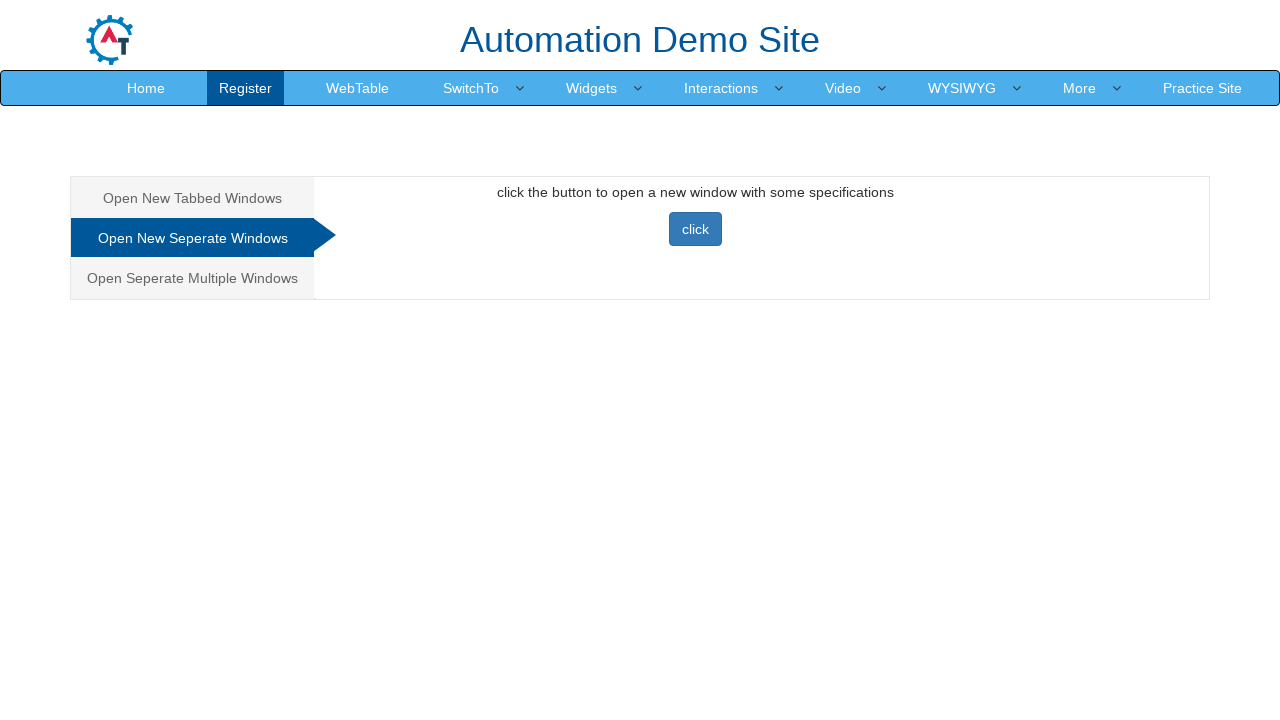

Retrieved title of window: 'Frames & windows'
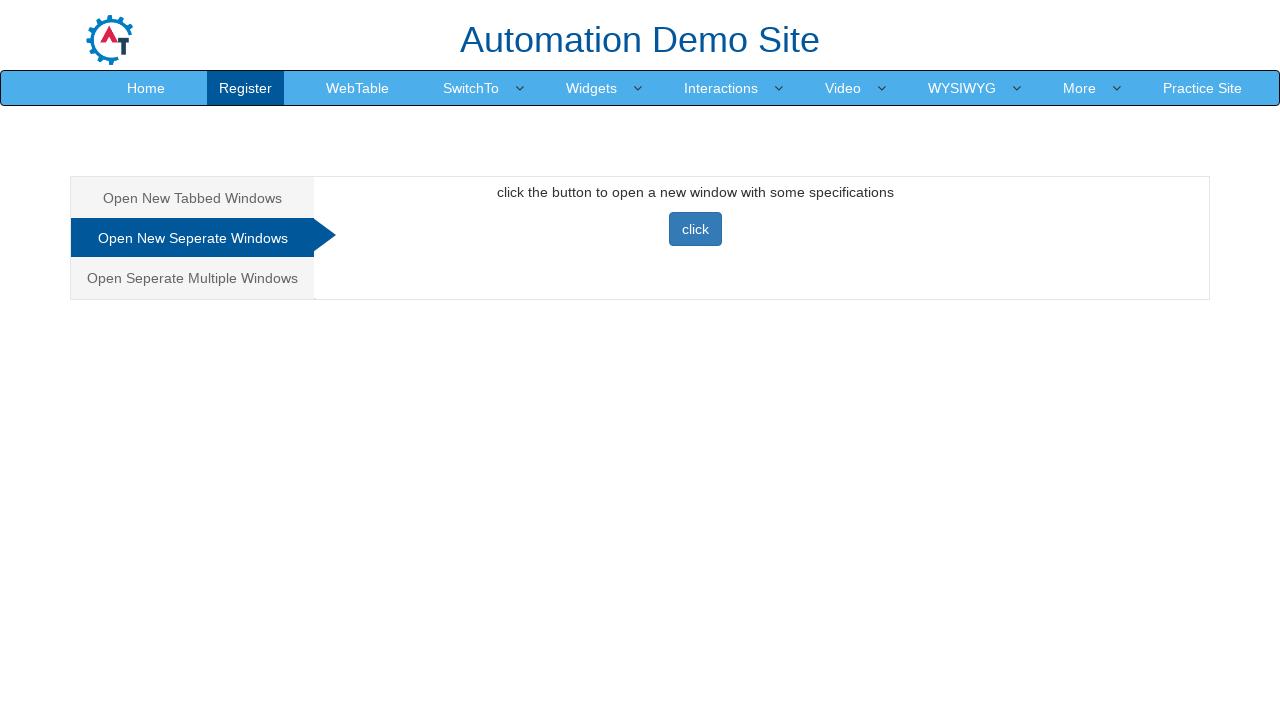

Retrieved title of window: 'Selenium'
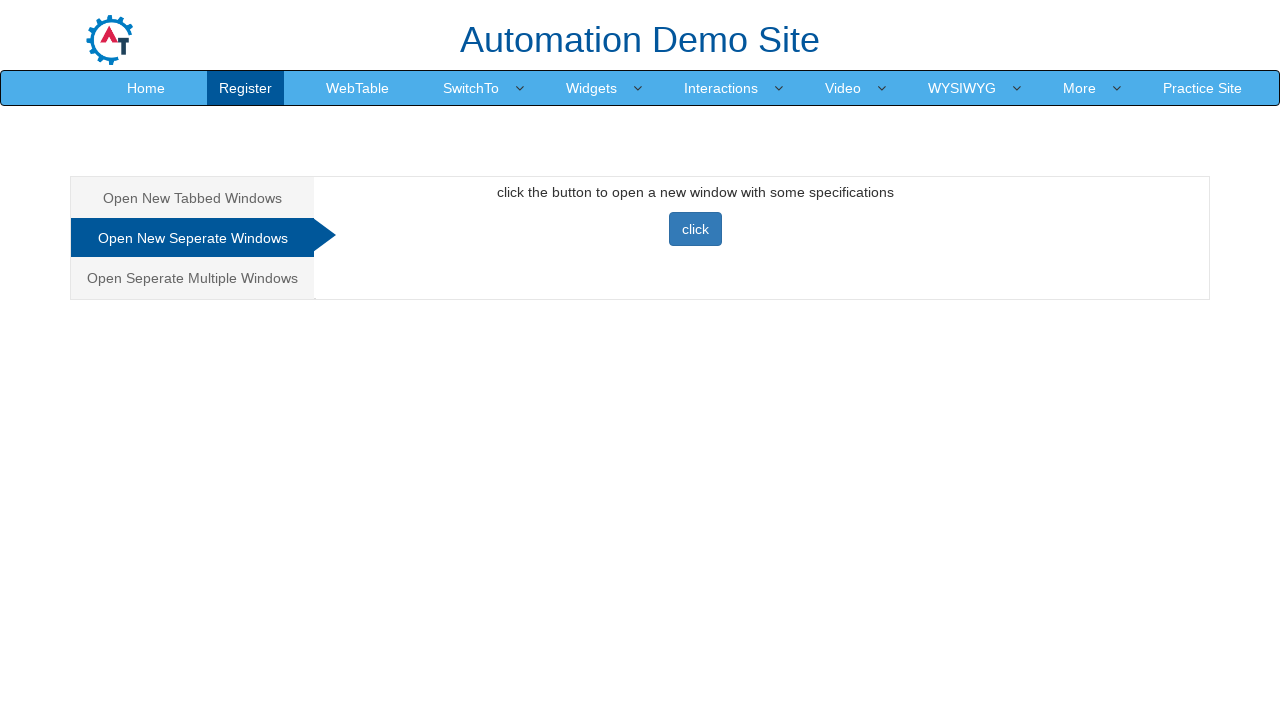

Closed window with title containing 'Selenium': 'Selenium'
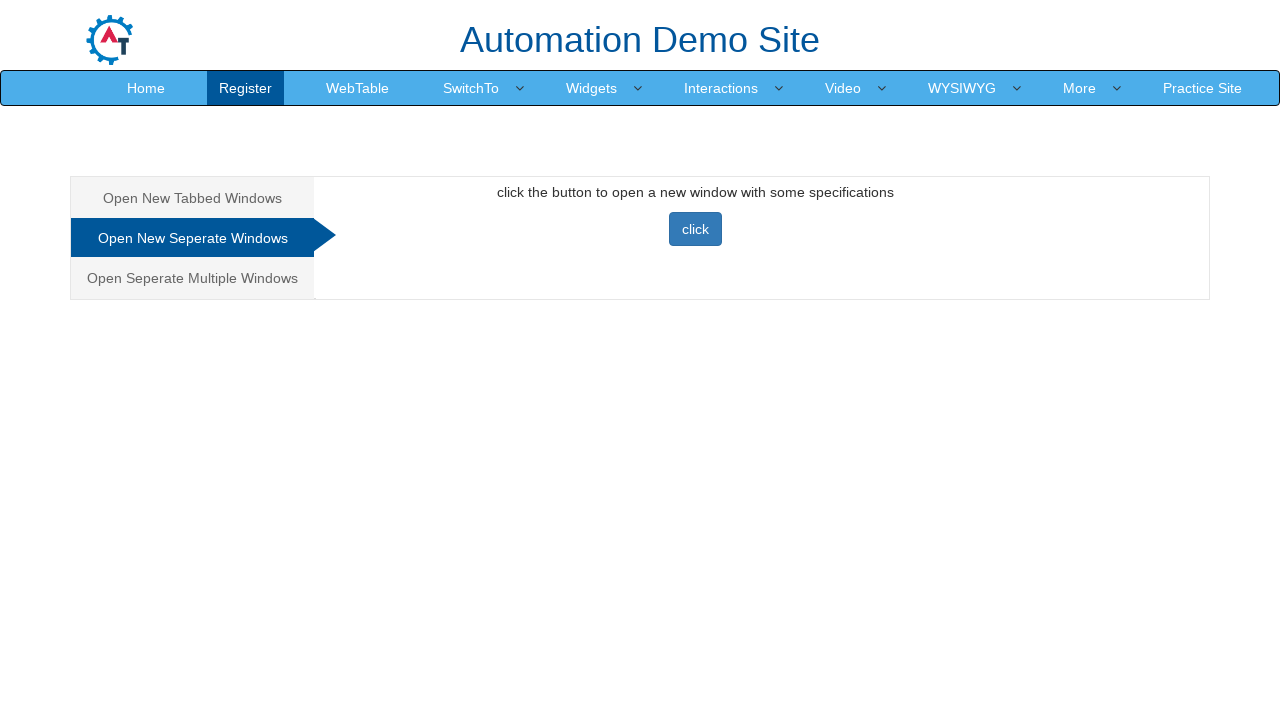

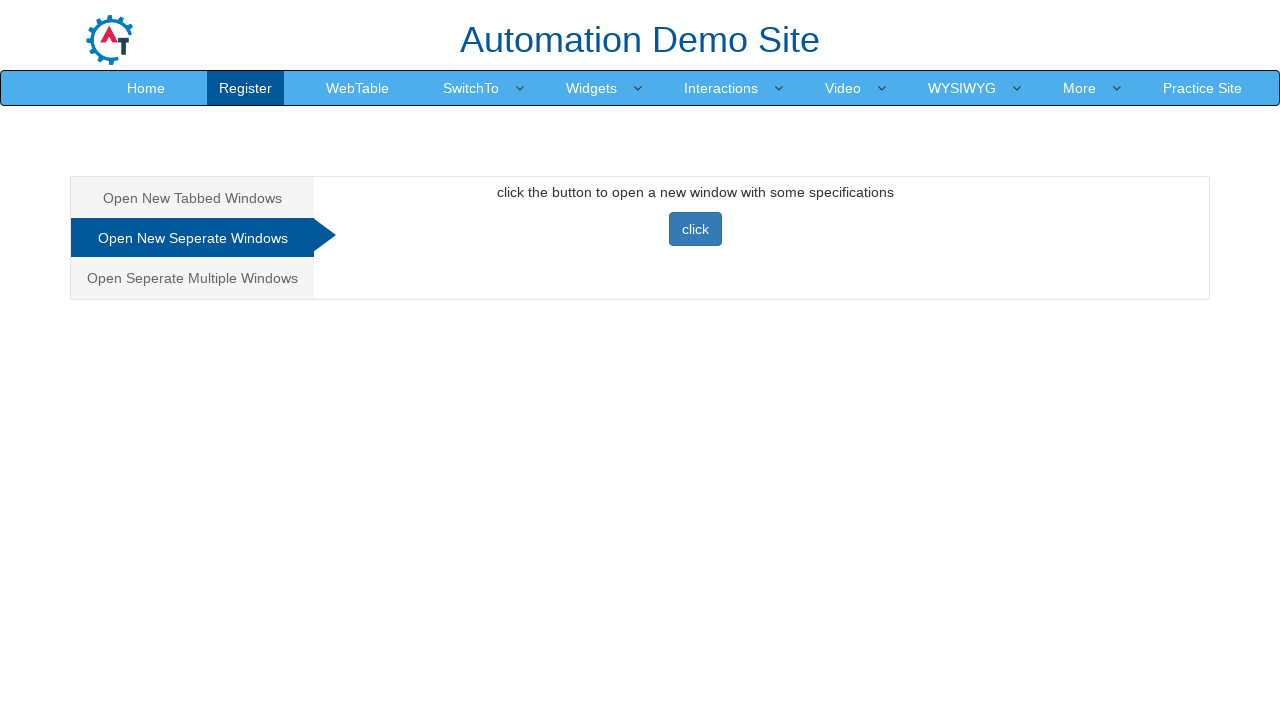